Tests the product browsing and add-to-cart functionality on an Angular e-commerce demo application by navigating through product categories, selecting a Selenium product, and adding it to the cart.

Starting URL: https://rahulshettyacademy.com/angularAppdemo/

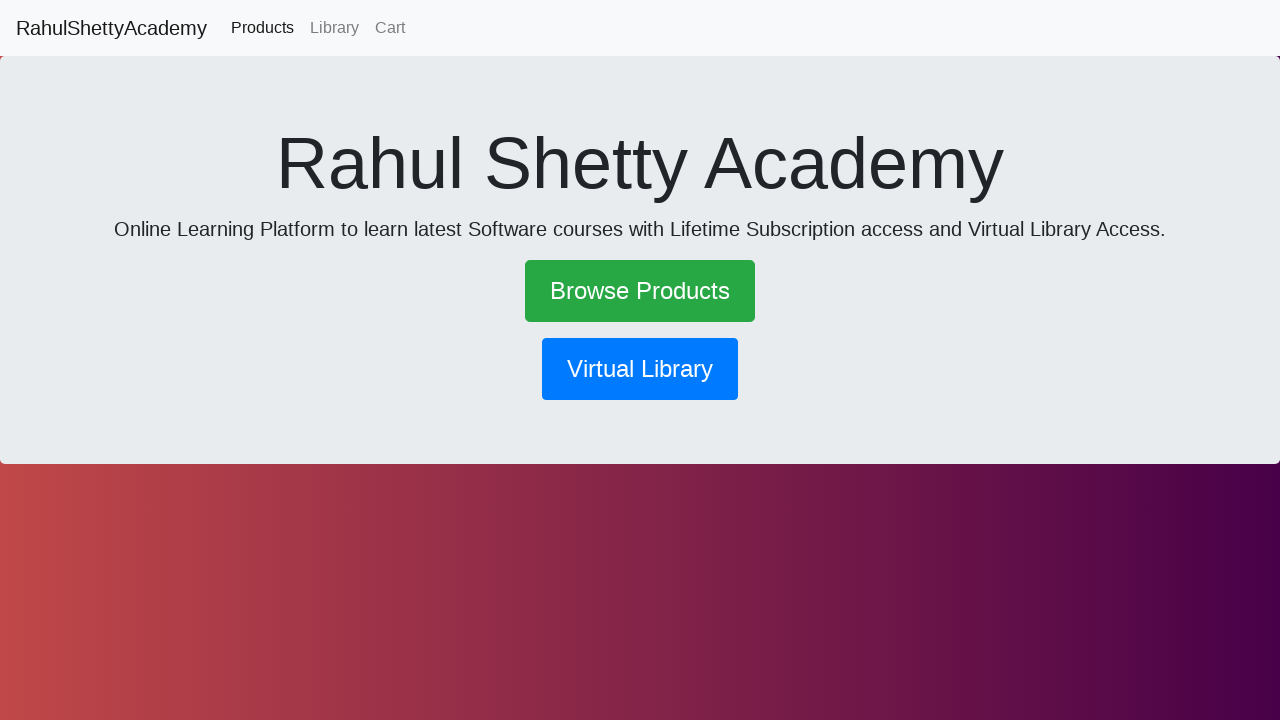

Clicked 'Browse Products' link to navigate to product browsing page at (640, 291) on text=Browse Products
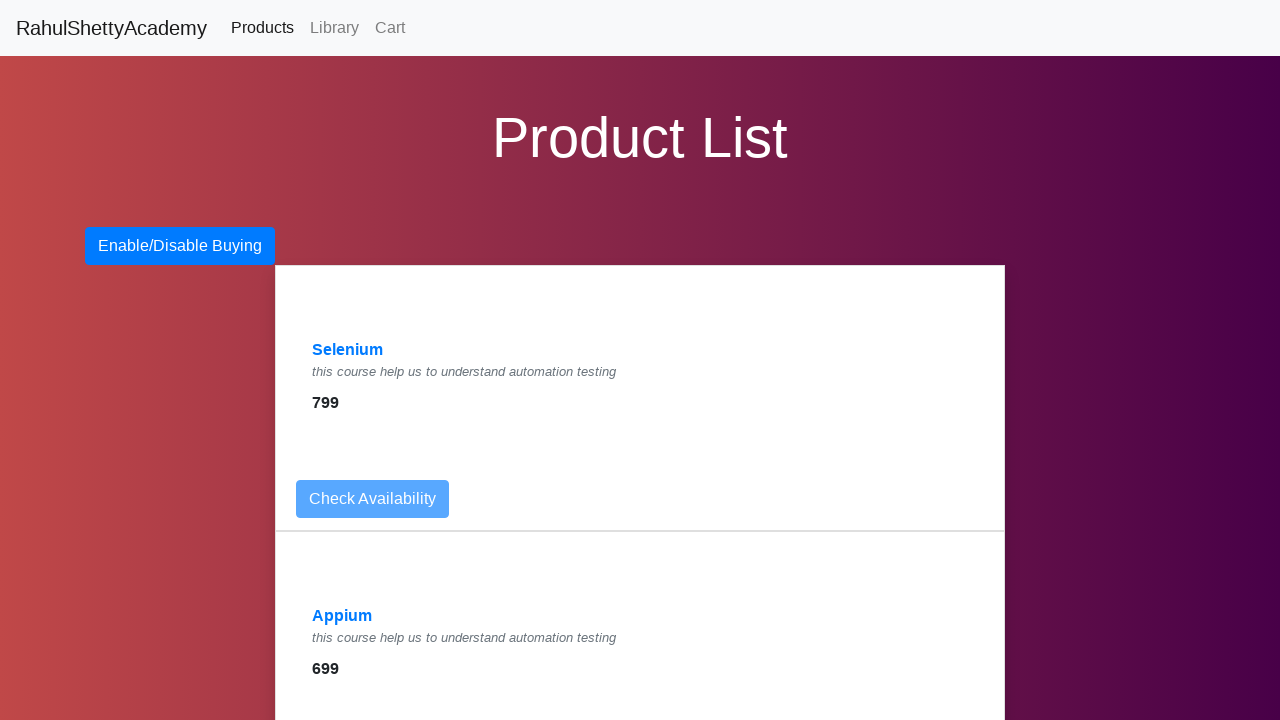

Clicked 'Selenium' product category to select the Selenium product at (348, 350) on text=Selenium
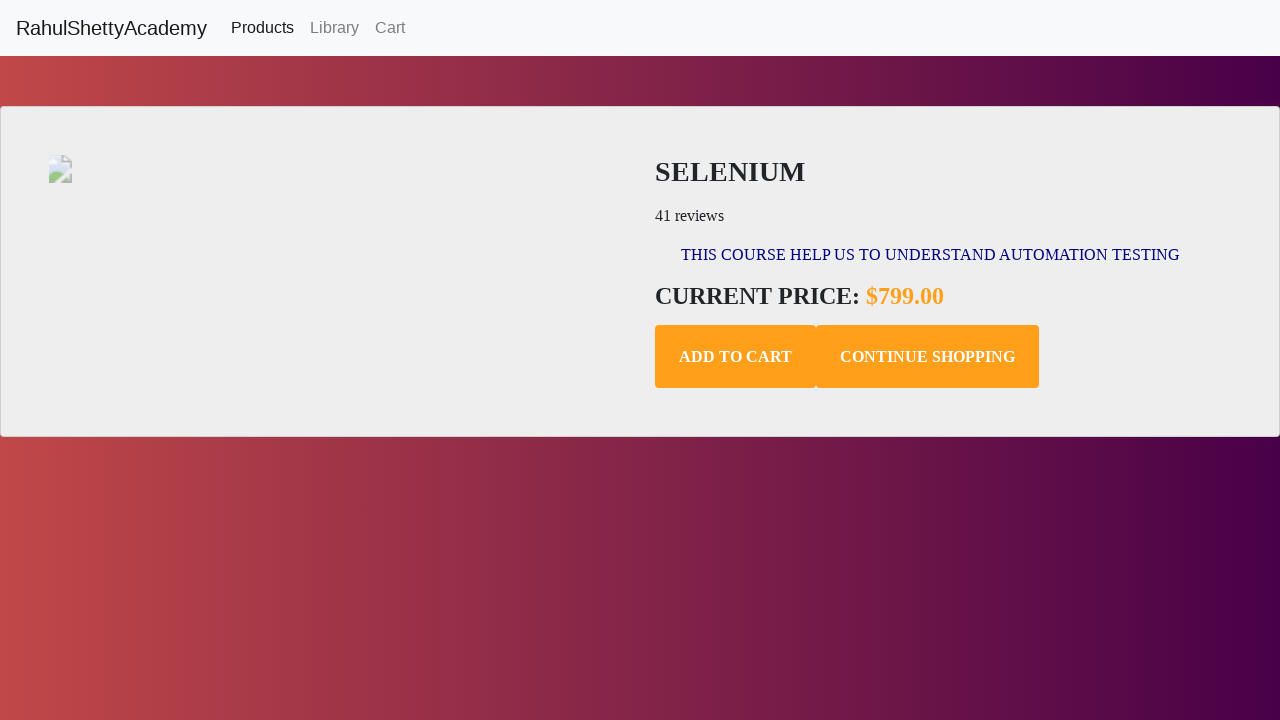

Clicked 'Add to Cart' button to add Selenium product to cart at (736, 357) on .add-to-cart
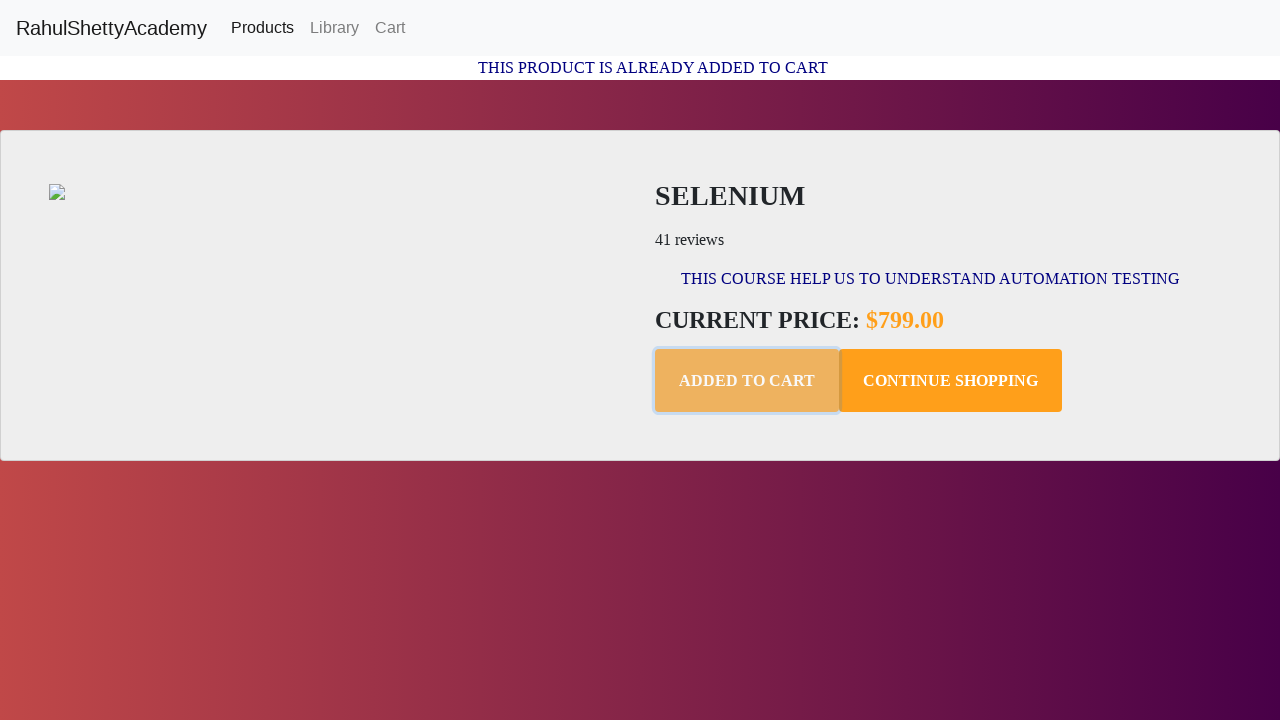

Waited for confirmation message to appear
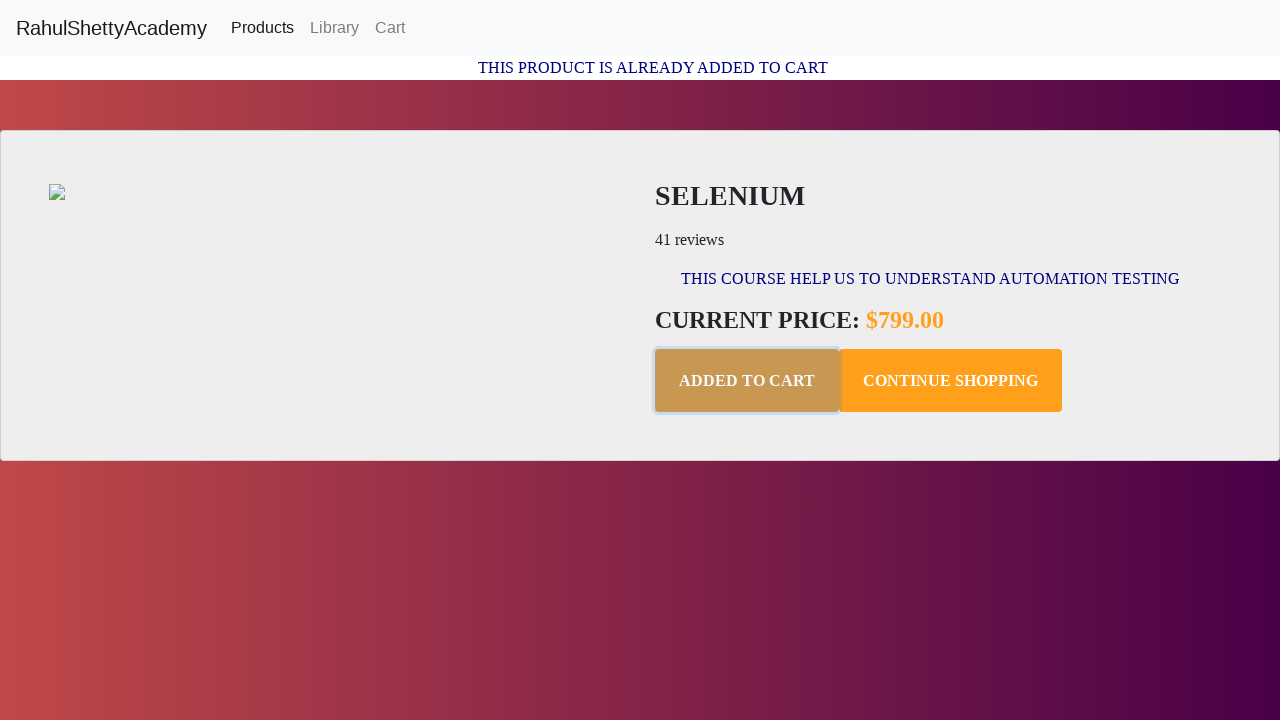

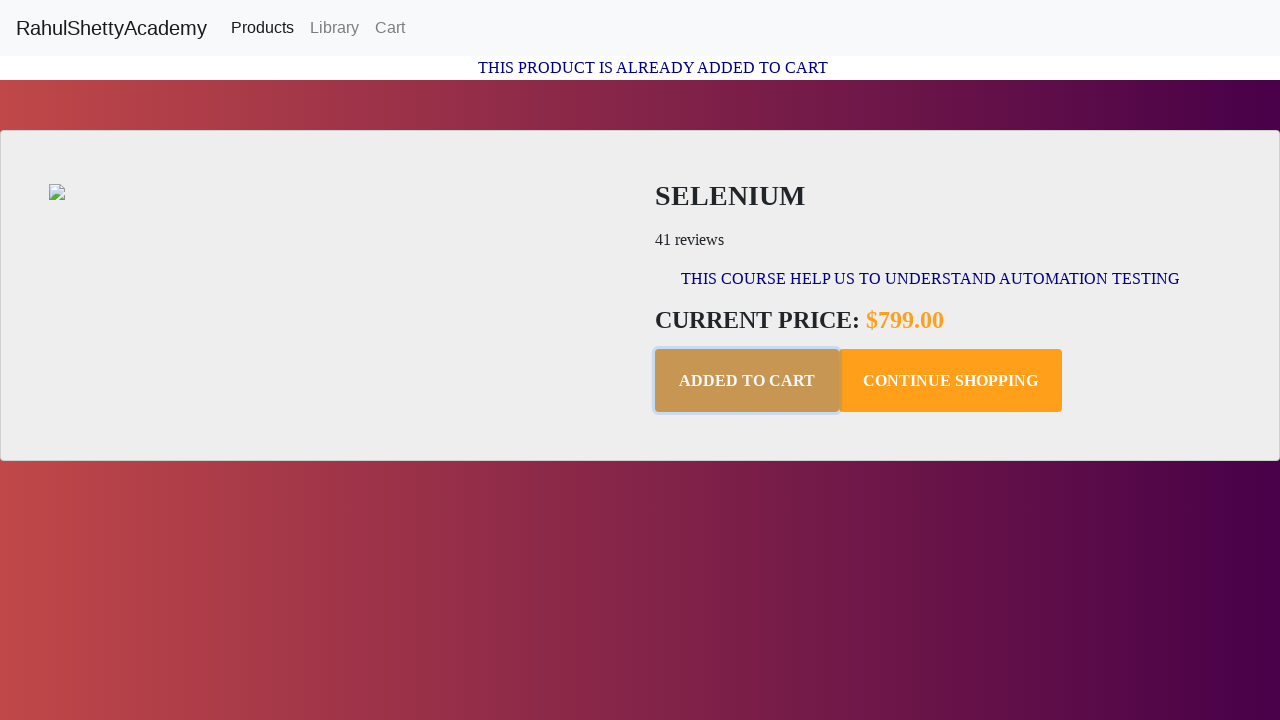